Tests a registration form by filling required fields and verifying successful registration message appears

Starting URL: http://suninjuly.github.io/registration1.html

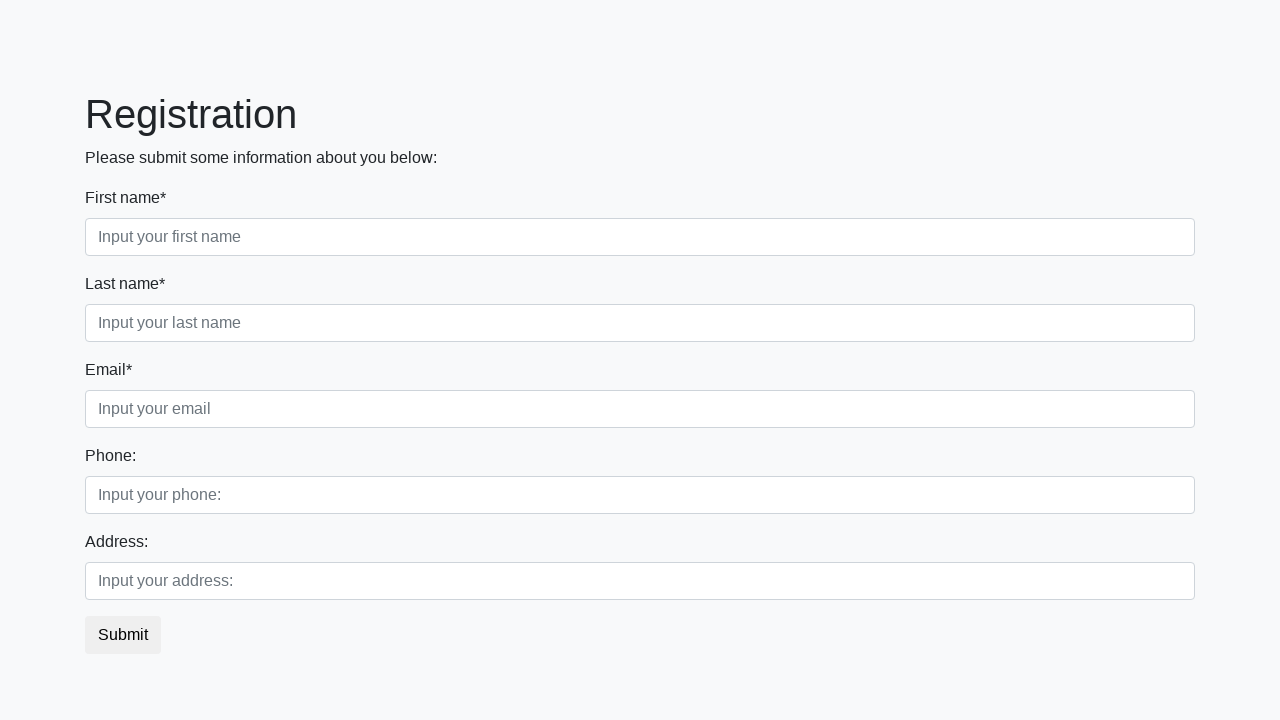

Filled first name field with 'John' on .first_block .form-group.first_class .form-control
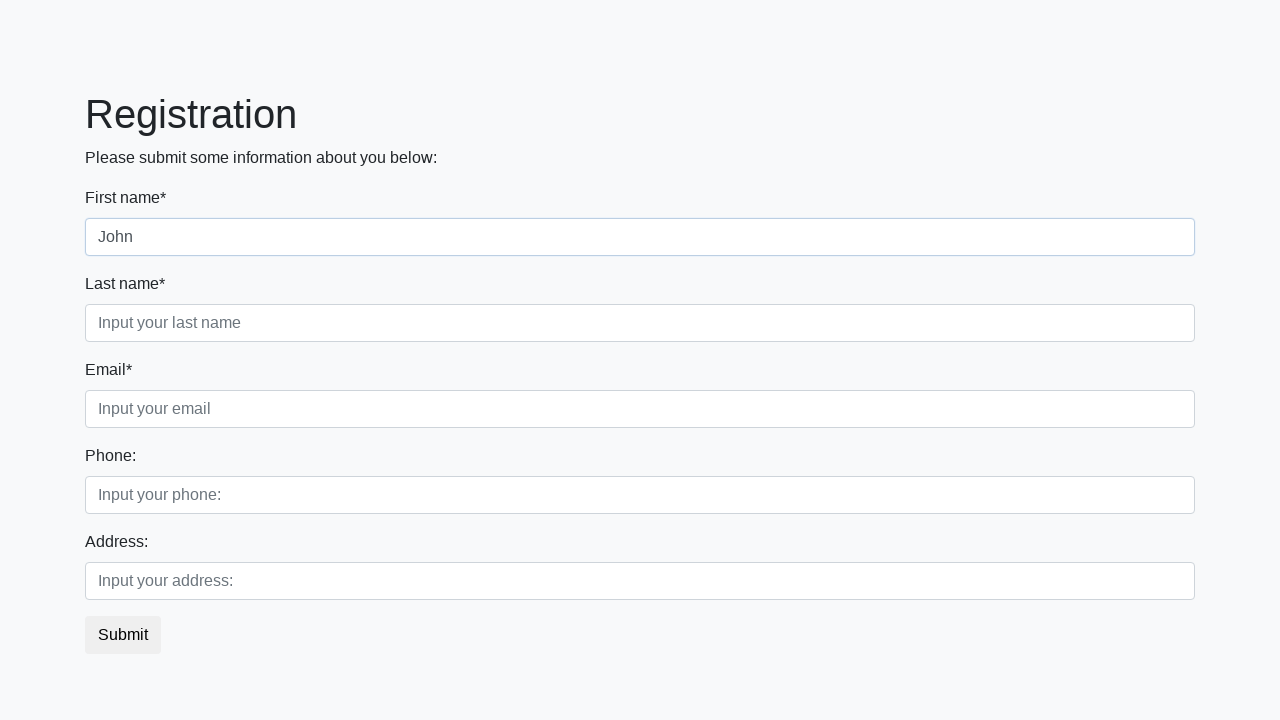

Filled last name field with 'Doe' on .first_block .form-group.second_class .form-control
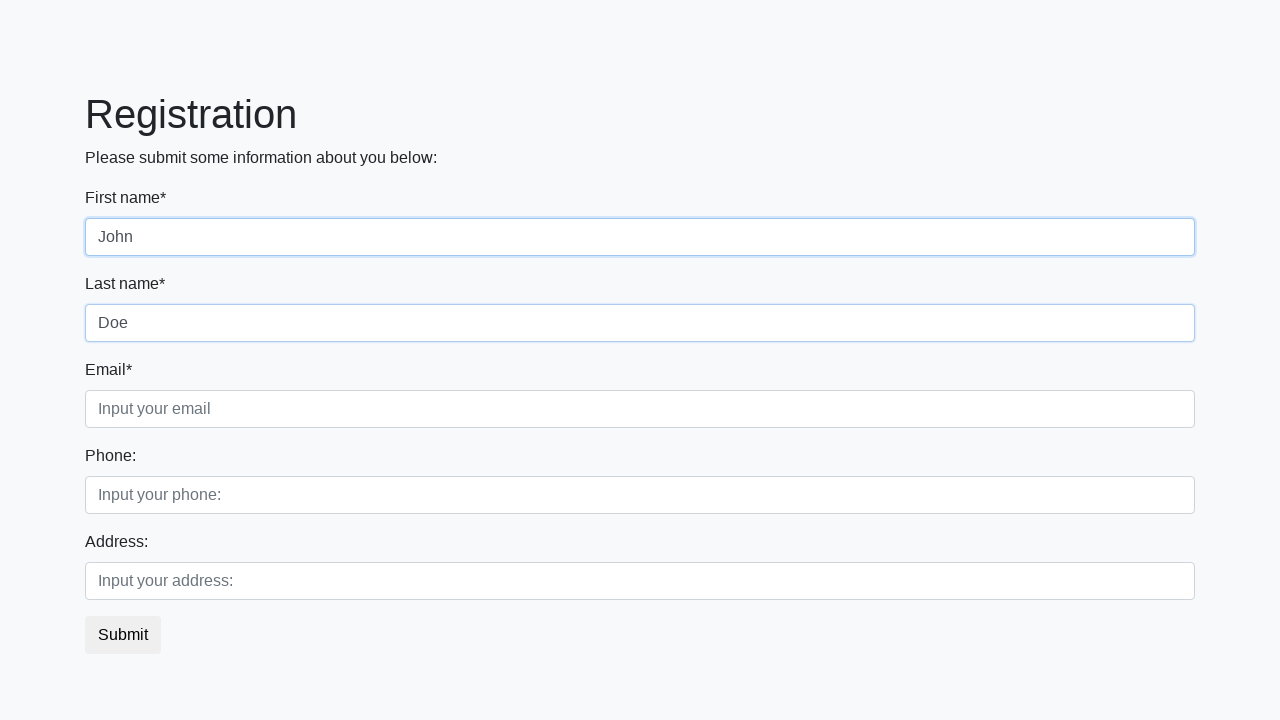

Filled email field with 'john.doe@example.com' on .first_block .form-group.third_class .form-control
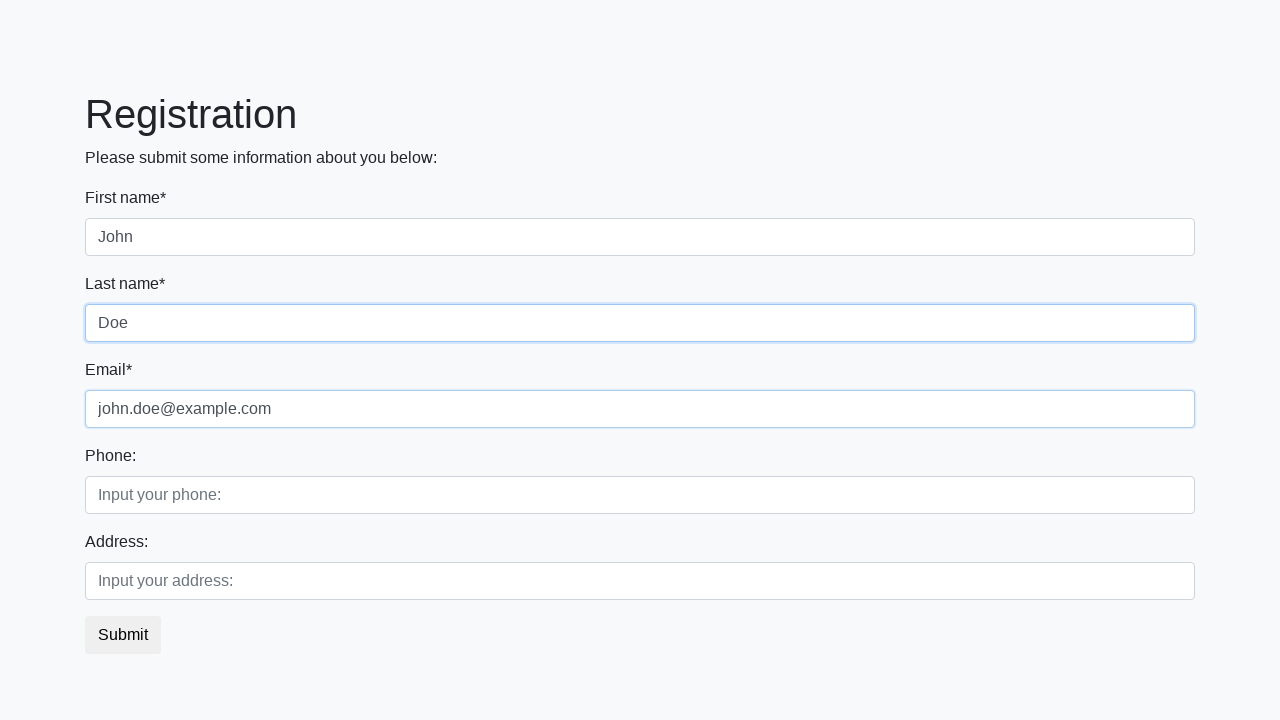

Clicked submit button to register at (123, 635) on button.btn
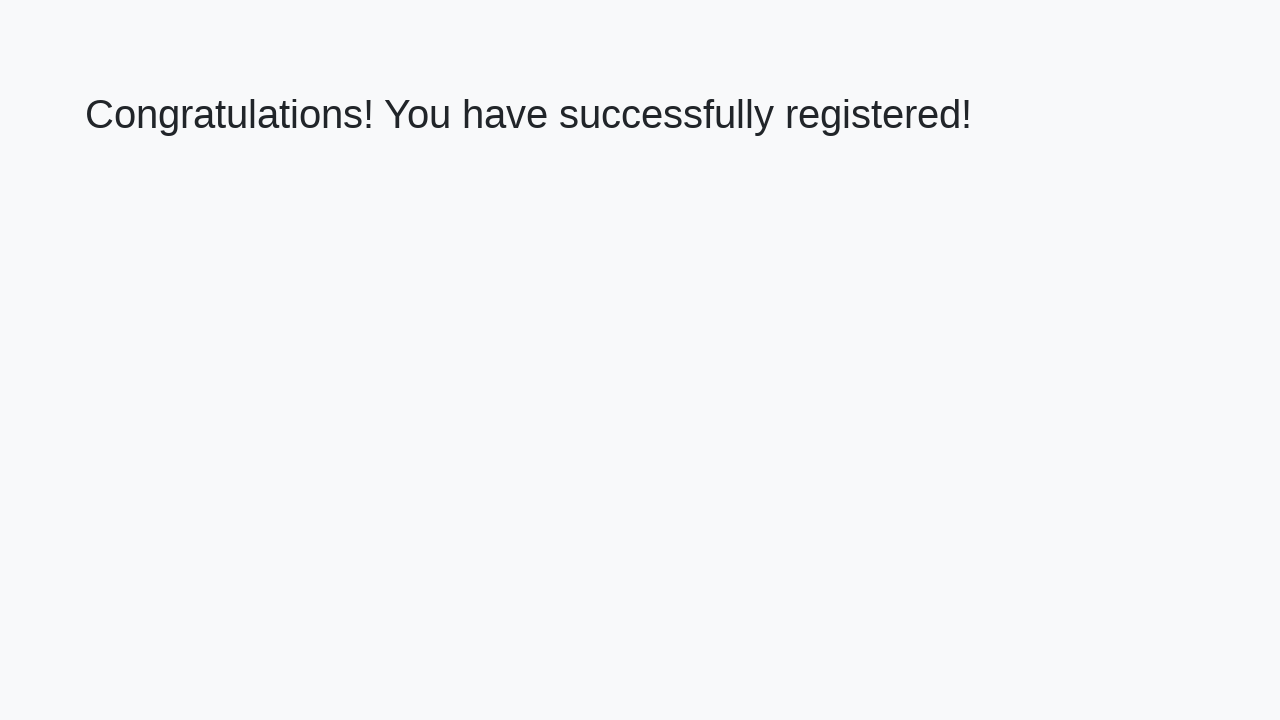

Success page loaded with h1 element
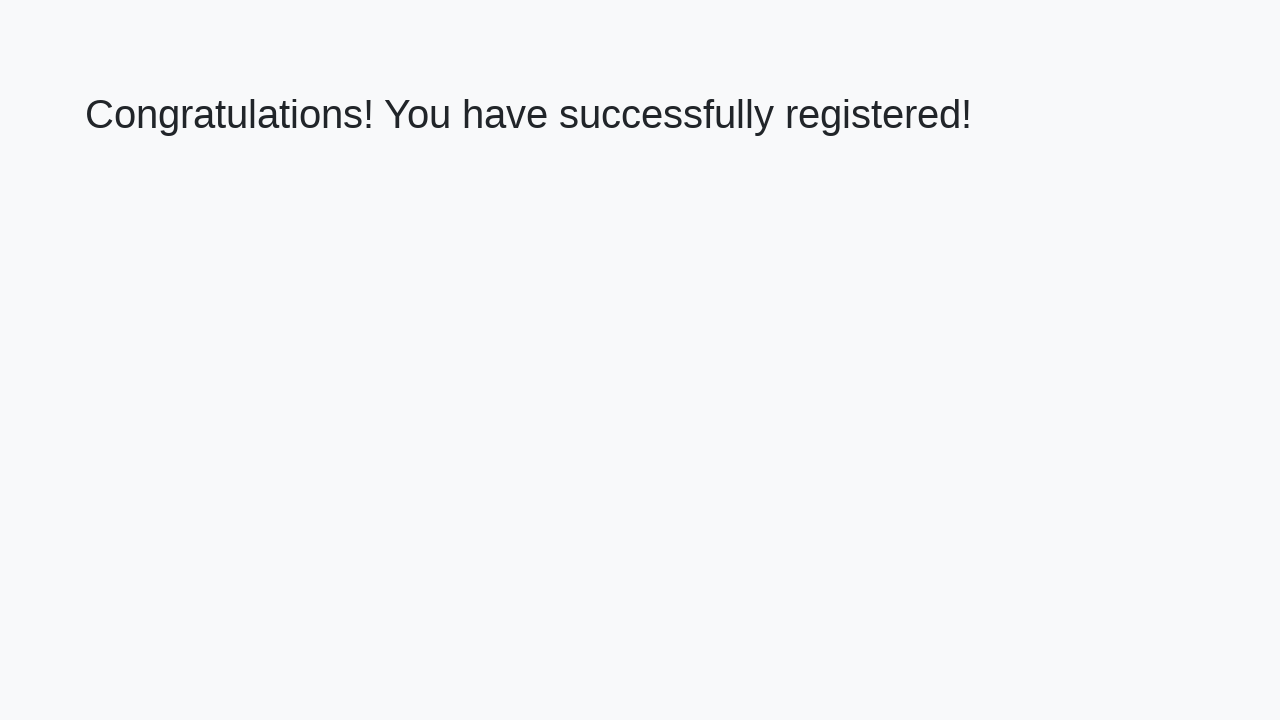

Retrieved welcome text: 'Congratulations! You have successfully registered!'
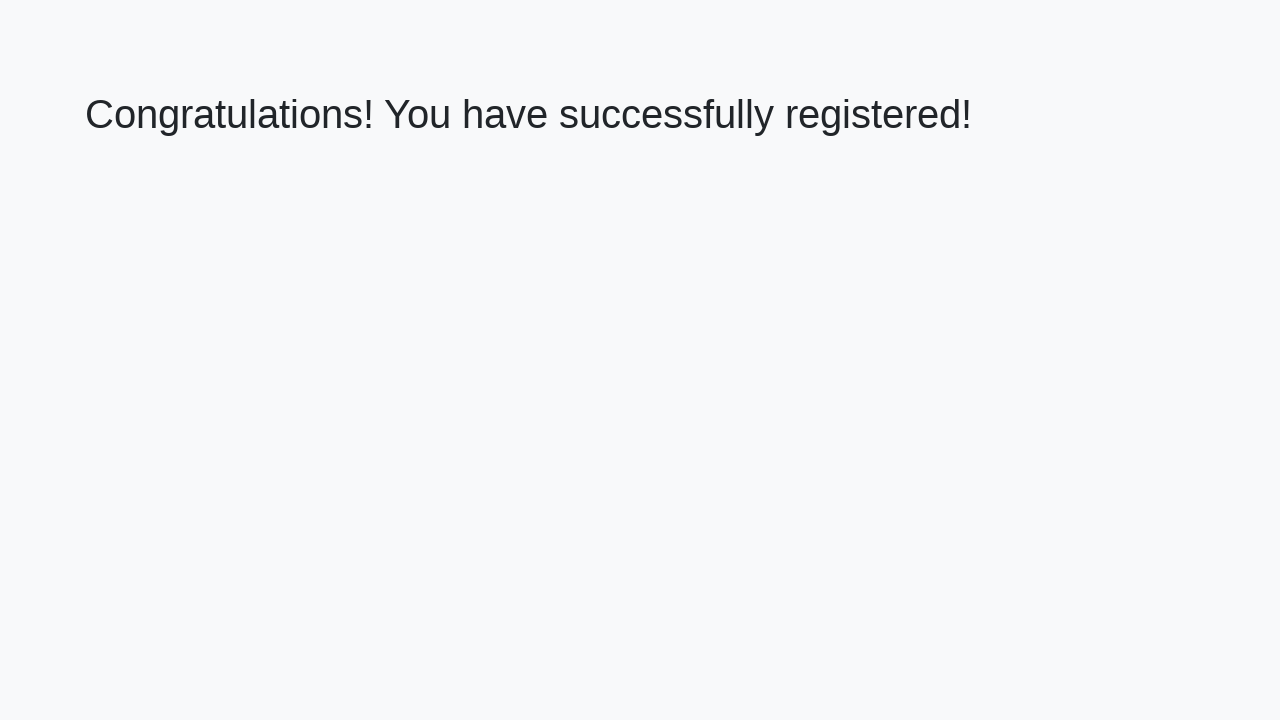

Verified registration success message matches expected text
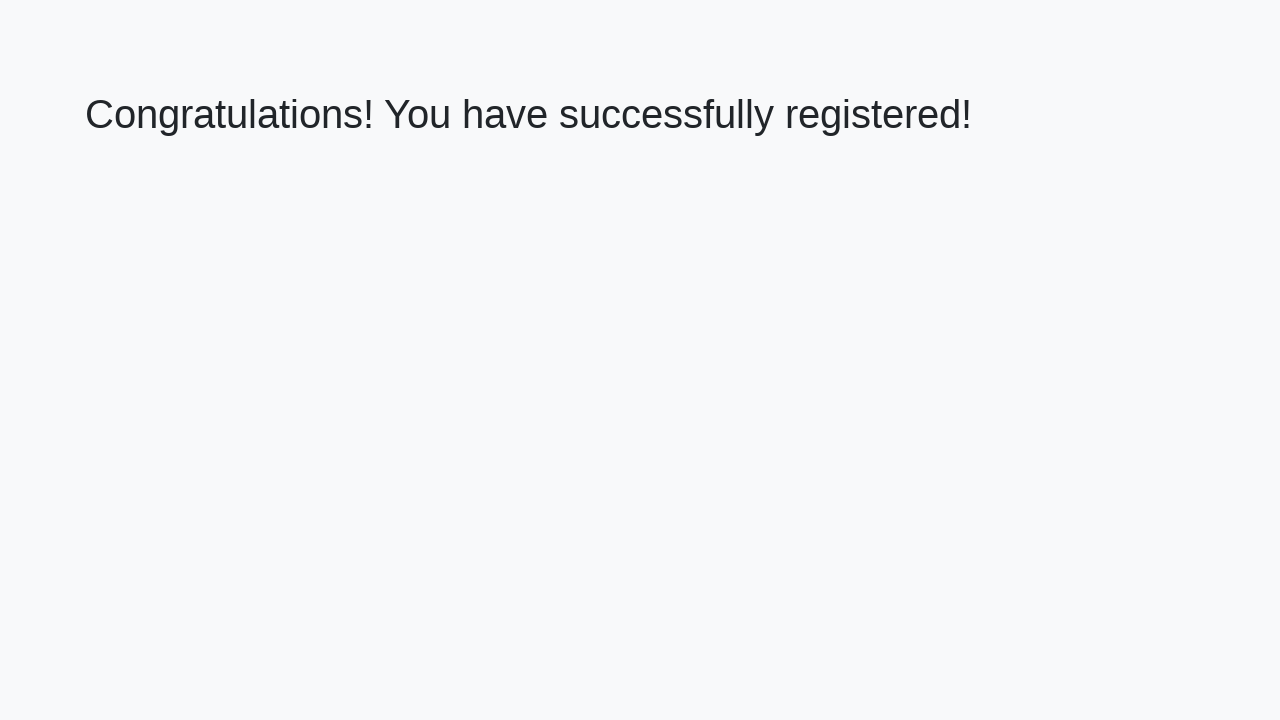

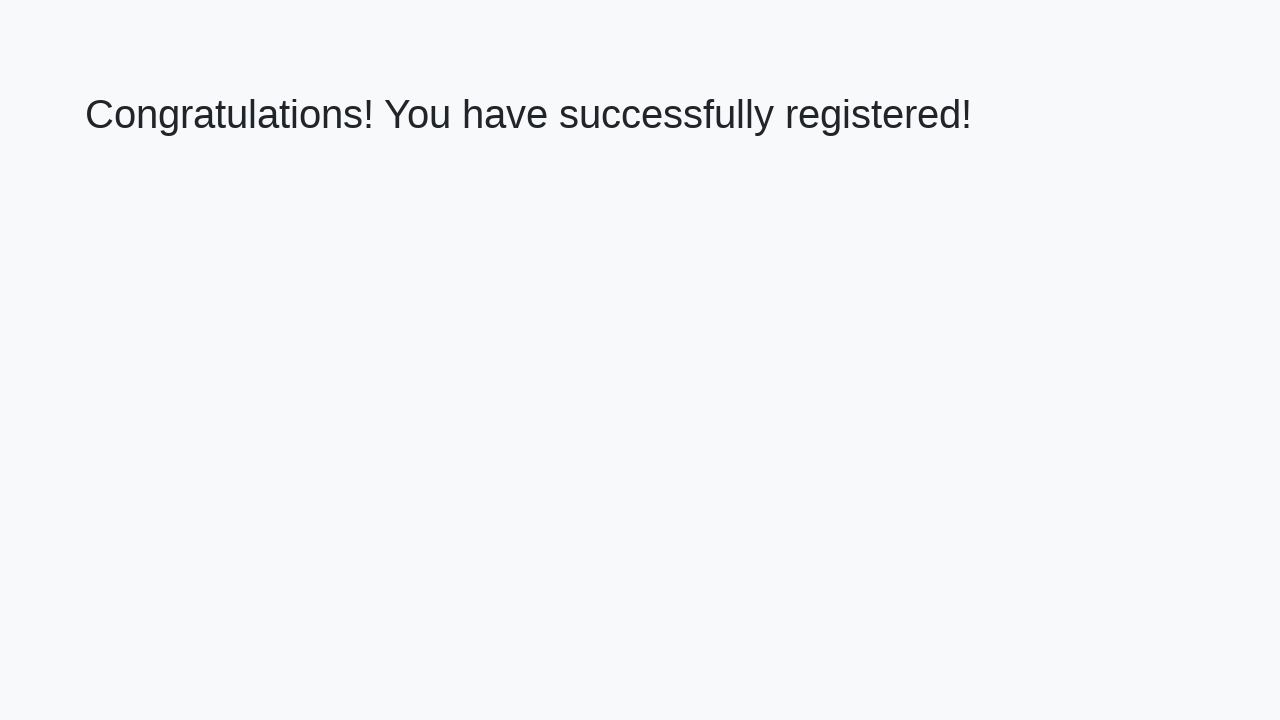